Tests the contact us form by navigating to contact page, filling in name, email, phone and message fields, and submitting the form

Starting URL: https://parabank.parasoft.com/

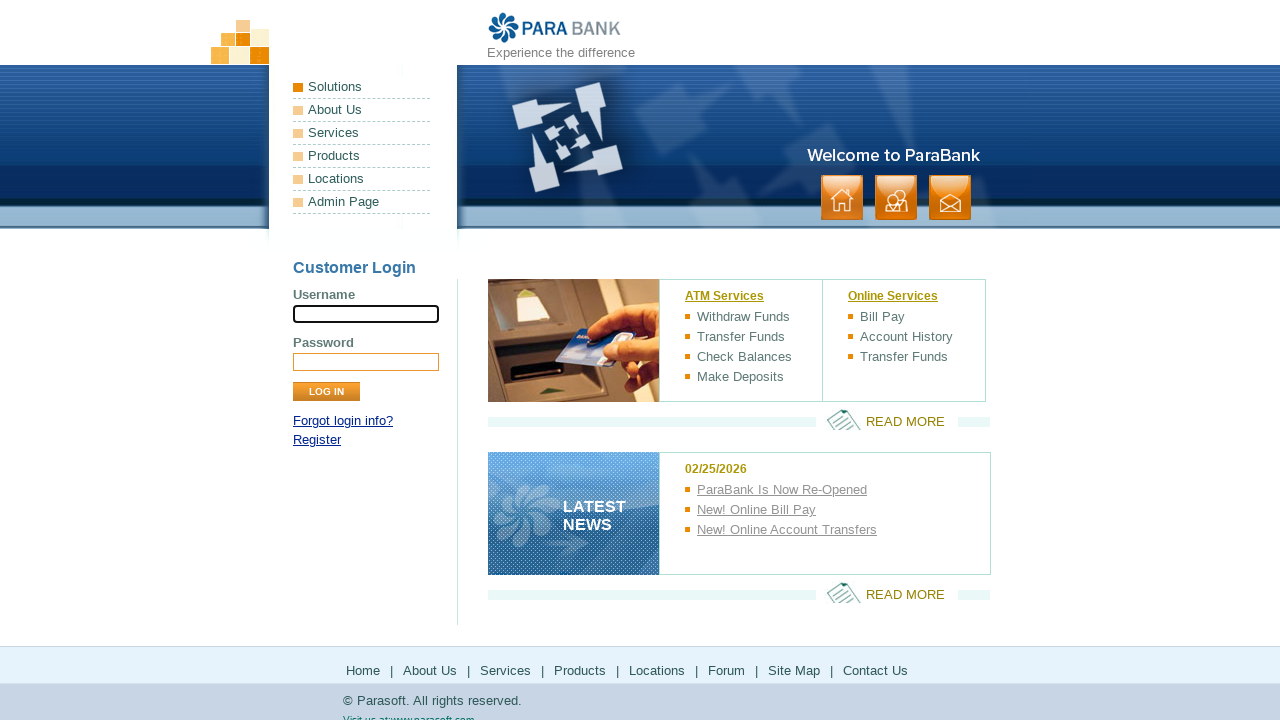

Clicked contact link at (950, 198) on xpath=//a[contains(text(), 'contact')]
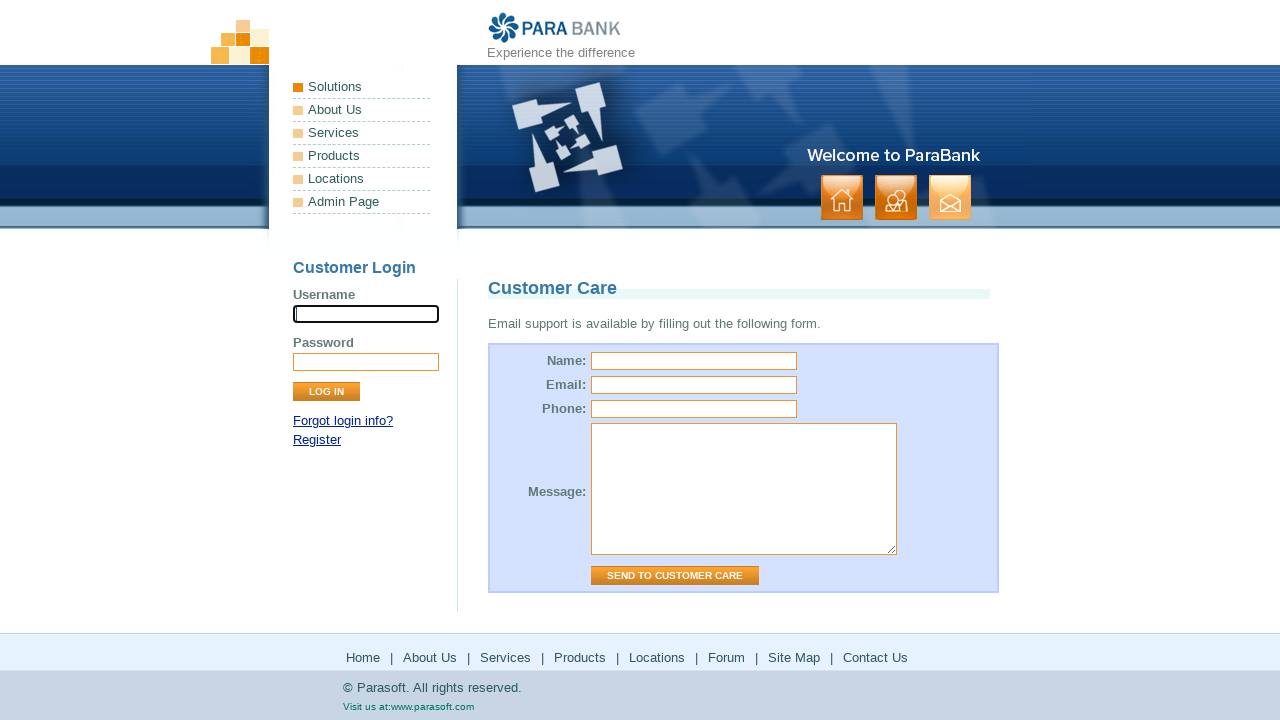

Filled in name field with 'TestUser1' on input[name='name']
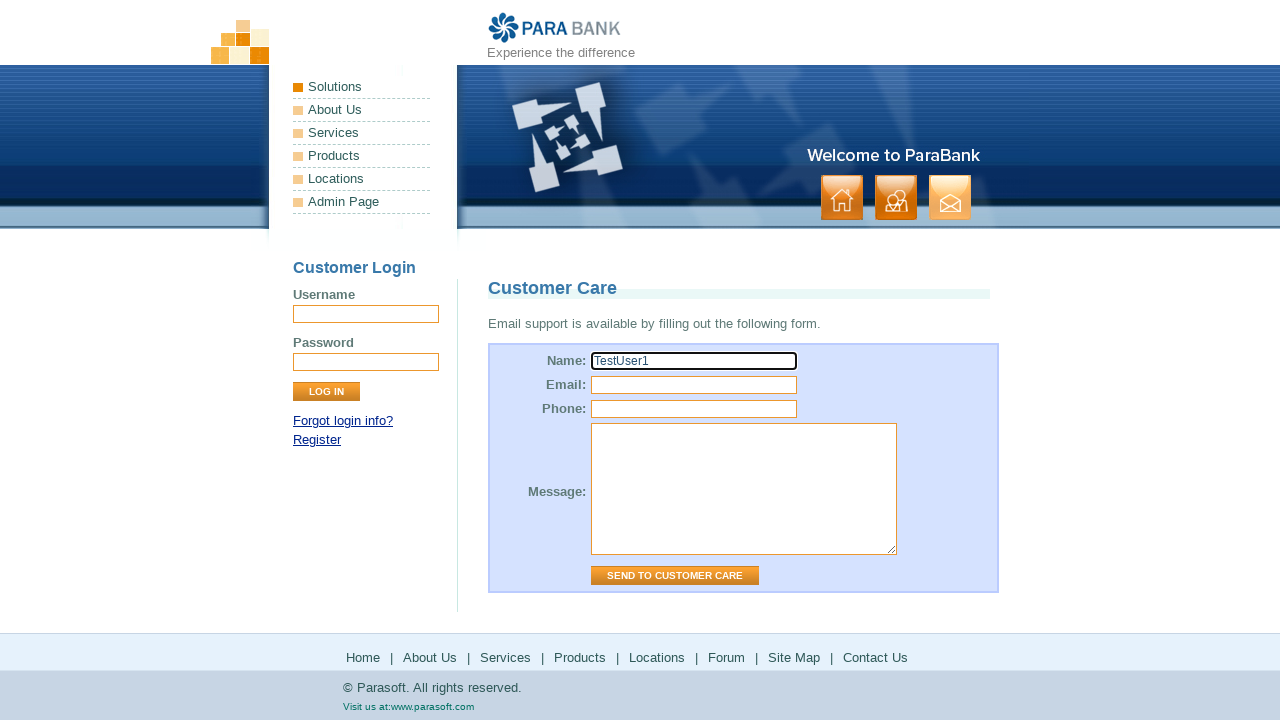

Filled in email field with 'example@example.com' on input[name='email']
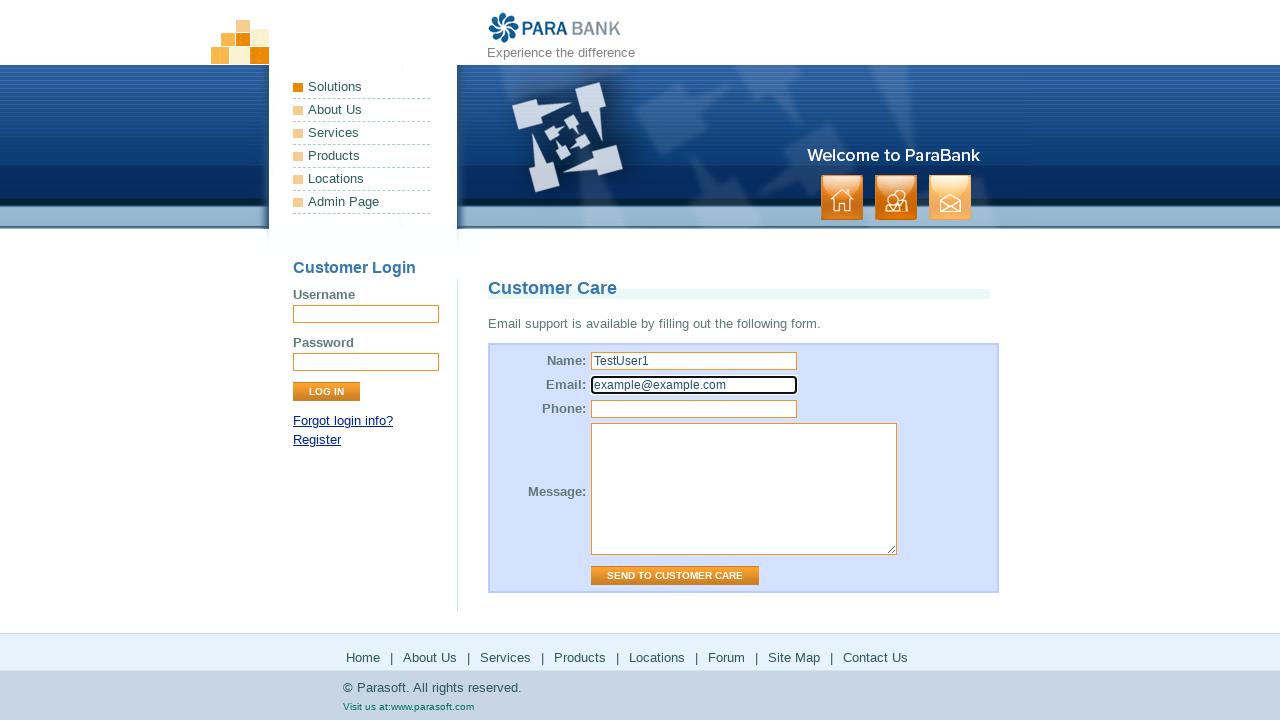

Filled in phone field with '111111111' on input[name='phone']
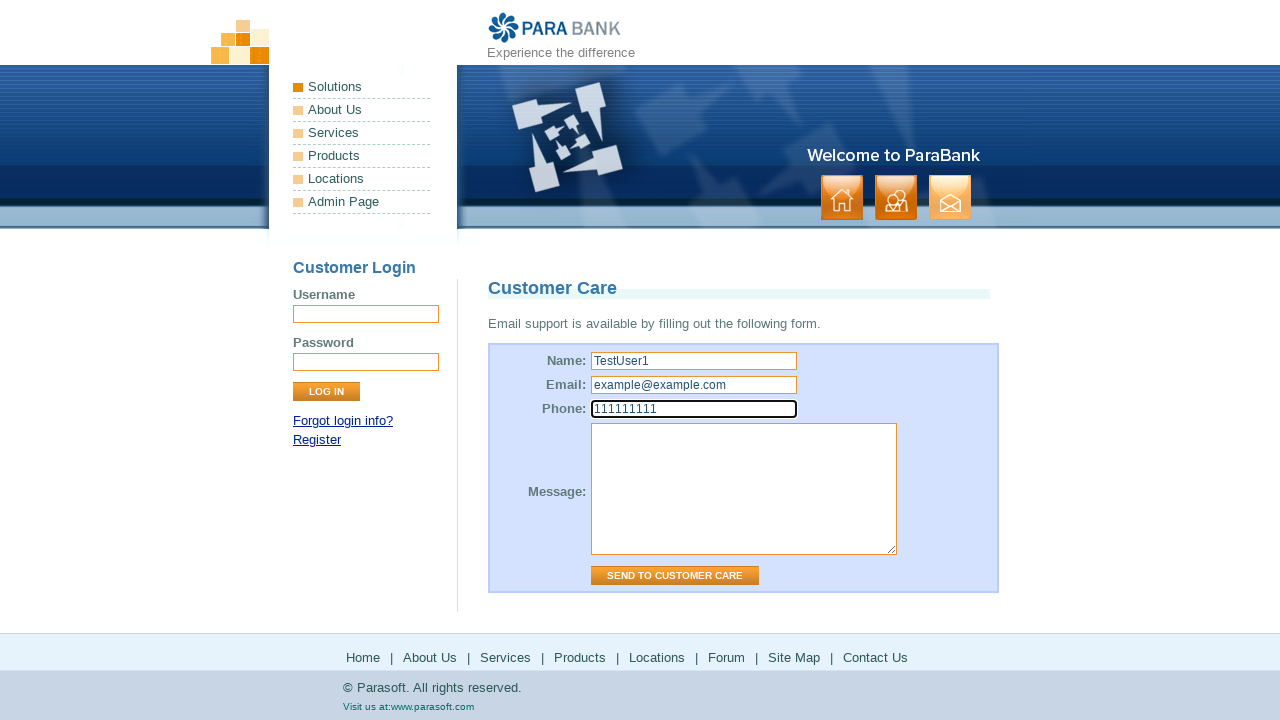

Filled in message field with 'Text' on textarea[name='message']
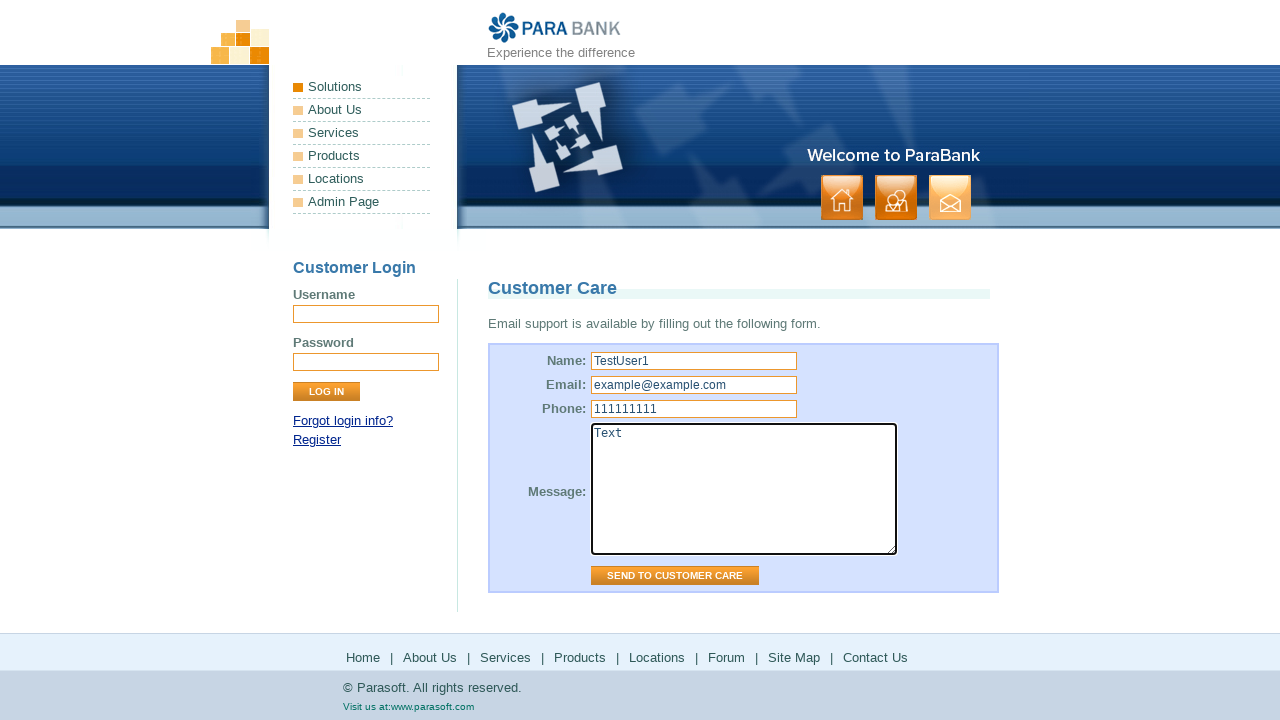

Clicked submit button to send contact form at (675, 576) on xpath=//*[@id='contactForm']//descendant::input[@class='button']
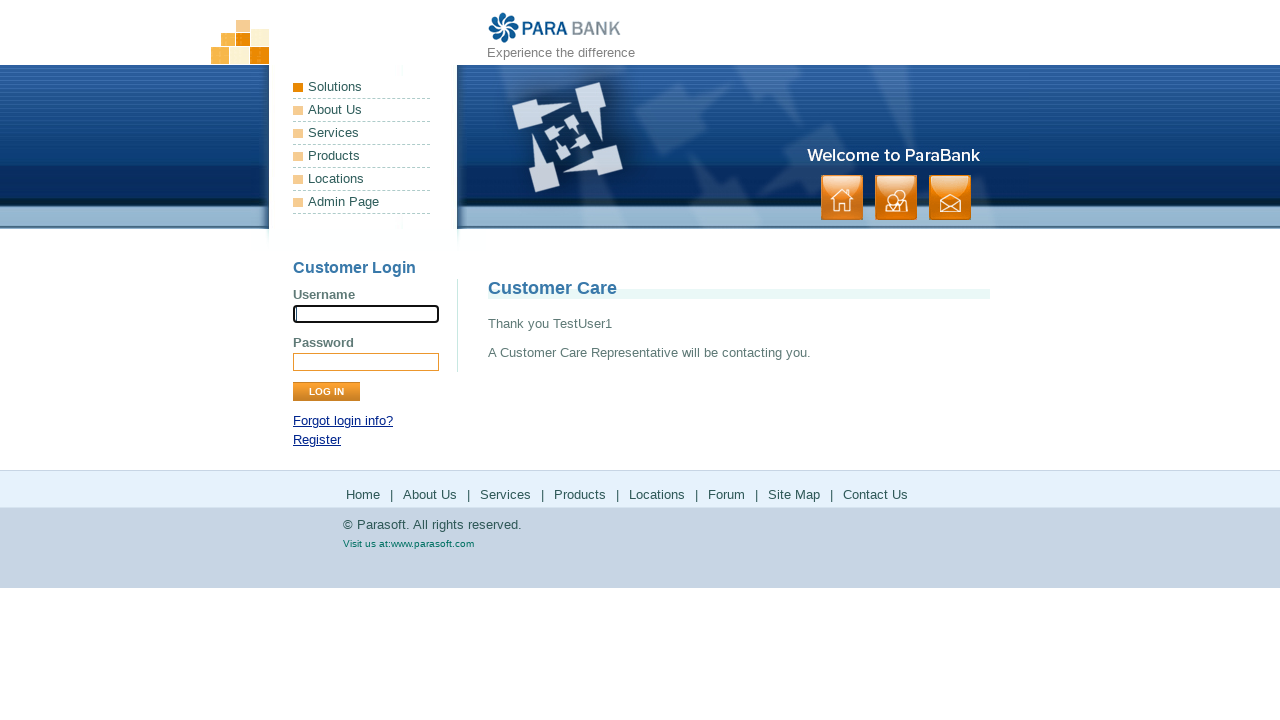

Contact form confirmation message appeared
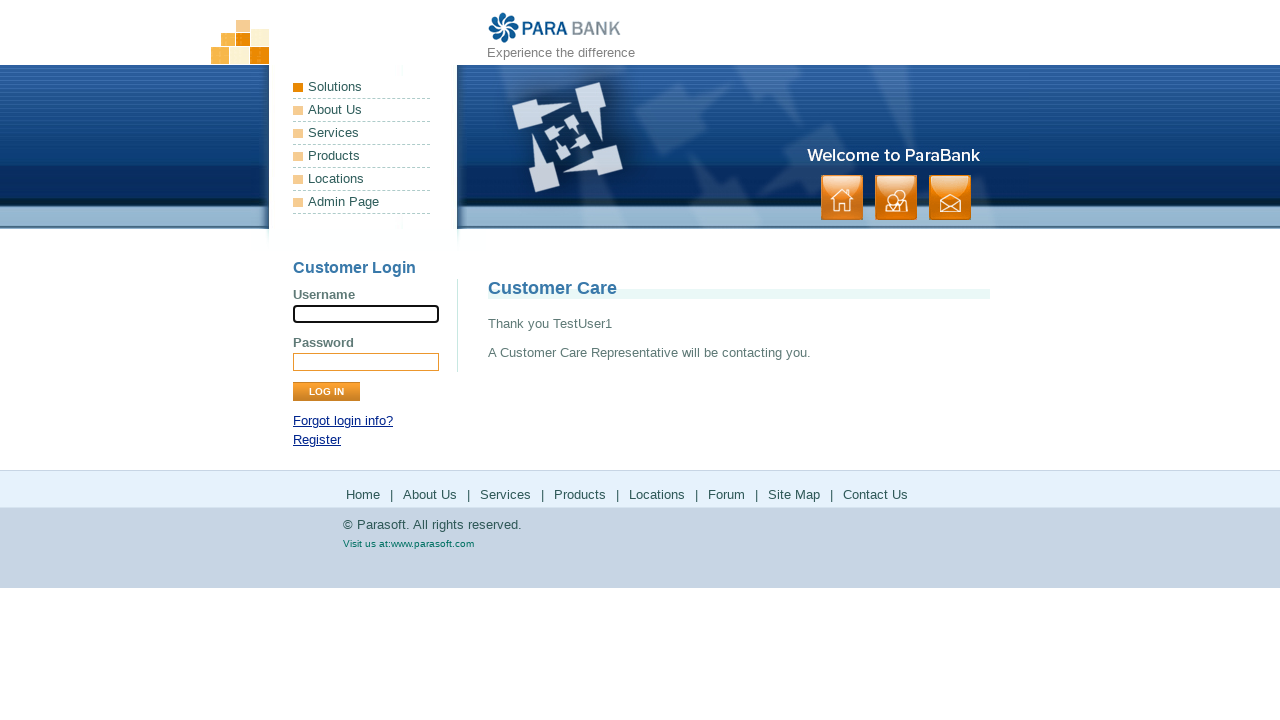

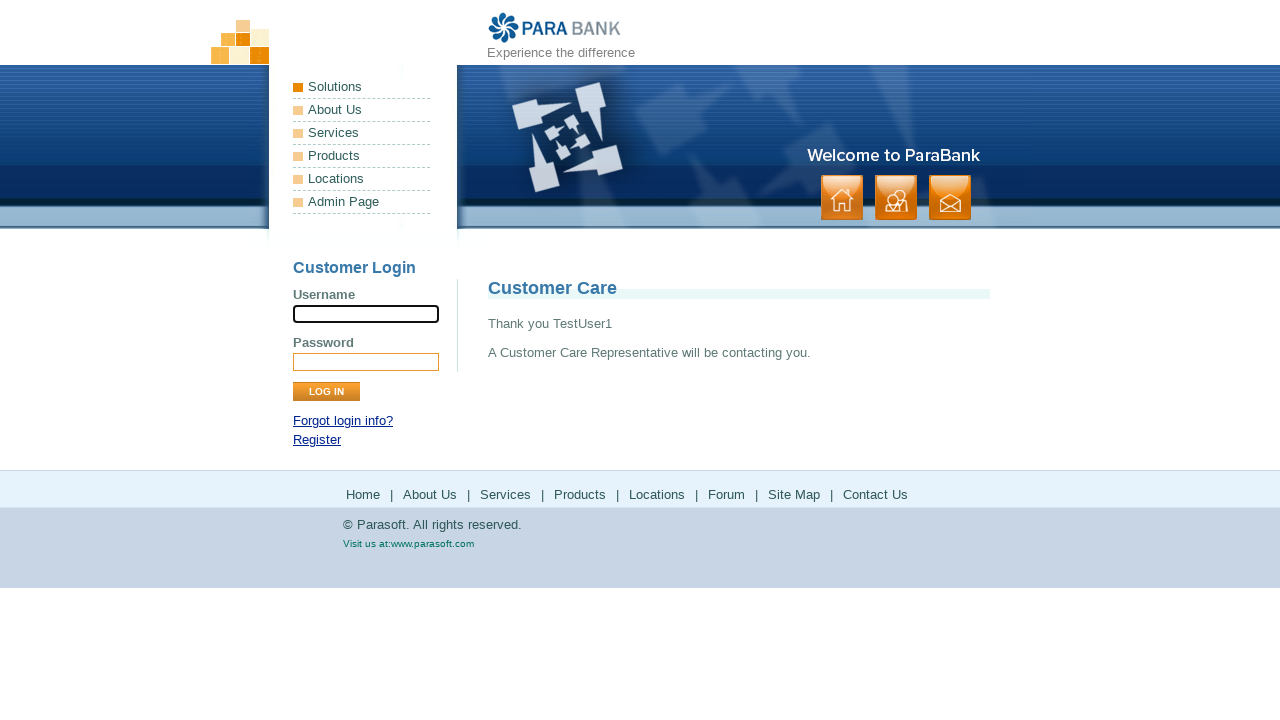